Tests JavaScript prompt functionality by triggering a prompt dialog, entering text, and handling the resulting alerts

Starting URL: http://www.tizag.com/javascriptT/javascriptprompt.php

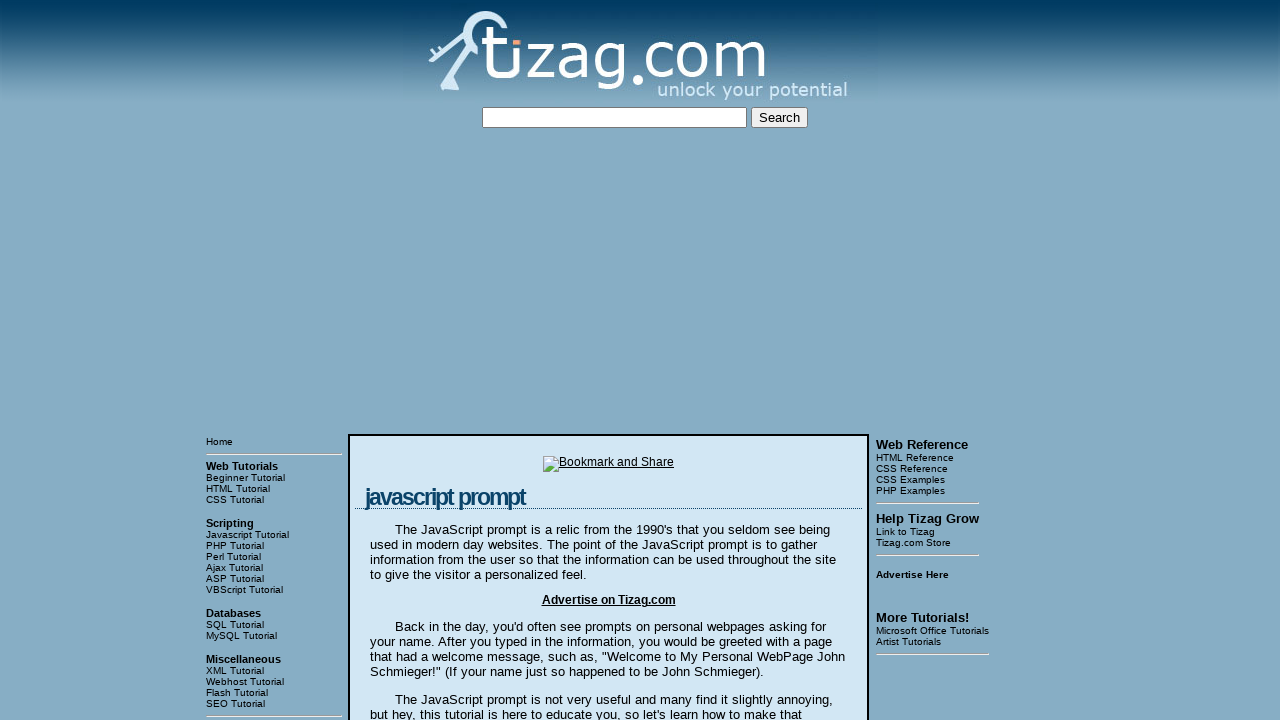

Clicked 'Say my name!' button to trigger prompt dialog at (419, 361) on input[value='Say my name!']
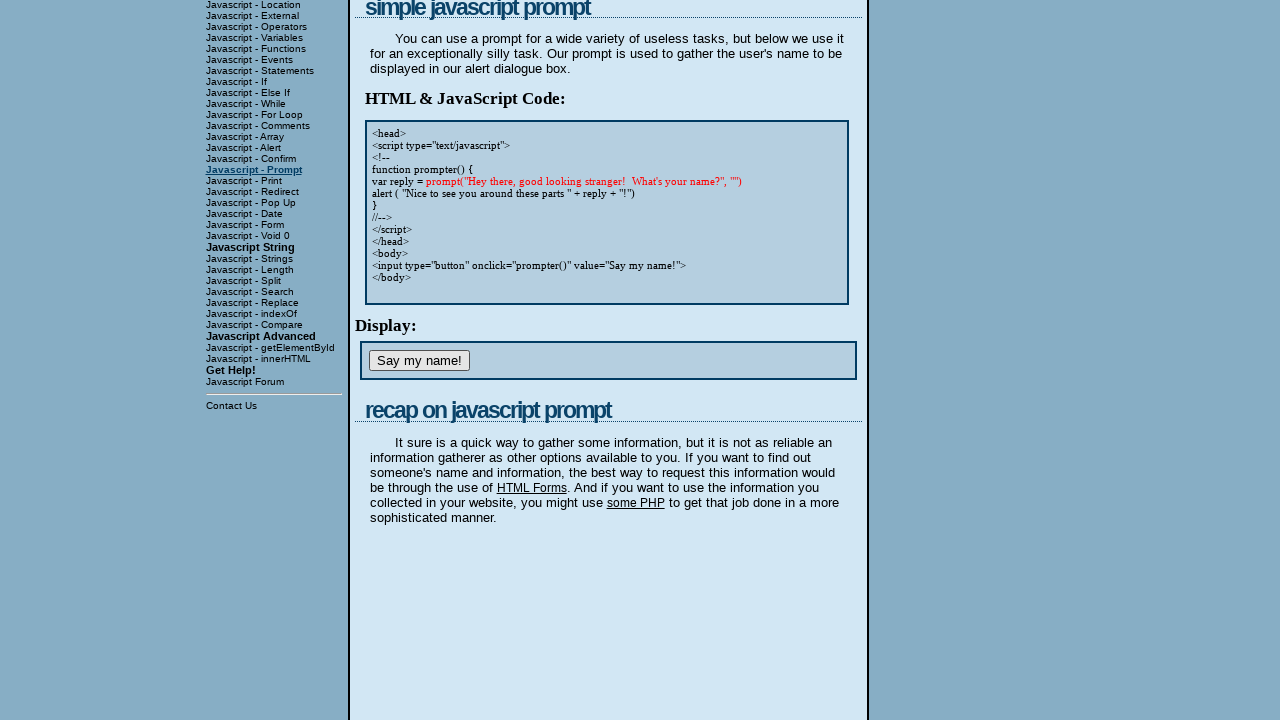

Set up dialog handler to accept prompt with text 'servesh'
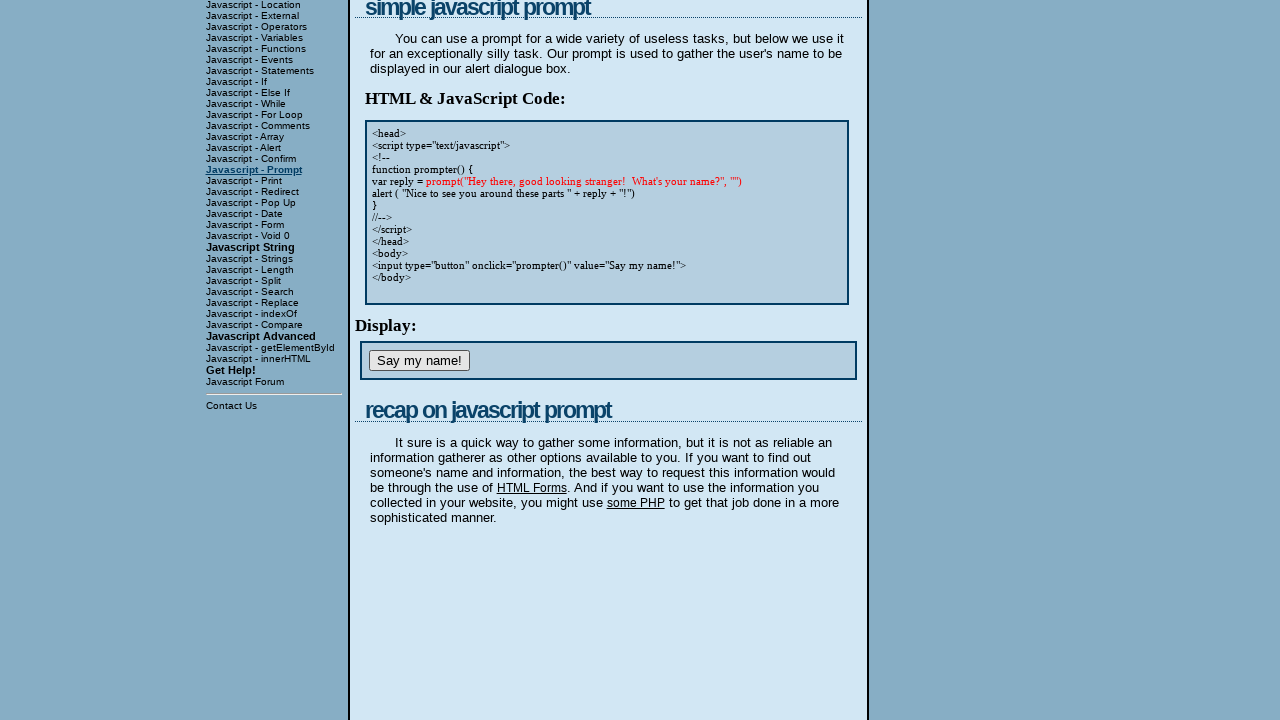

Waited 1 second for prompt to be processed
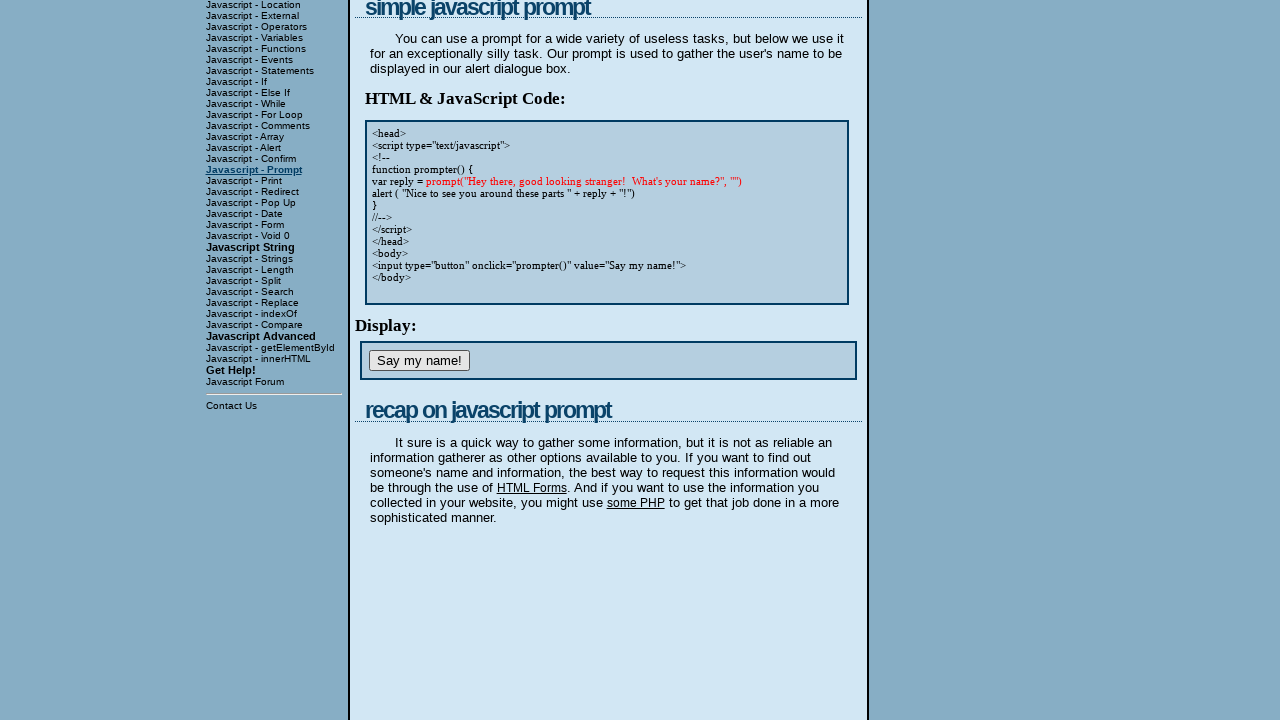

Set up dialog handler to dismiss subsequent alert
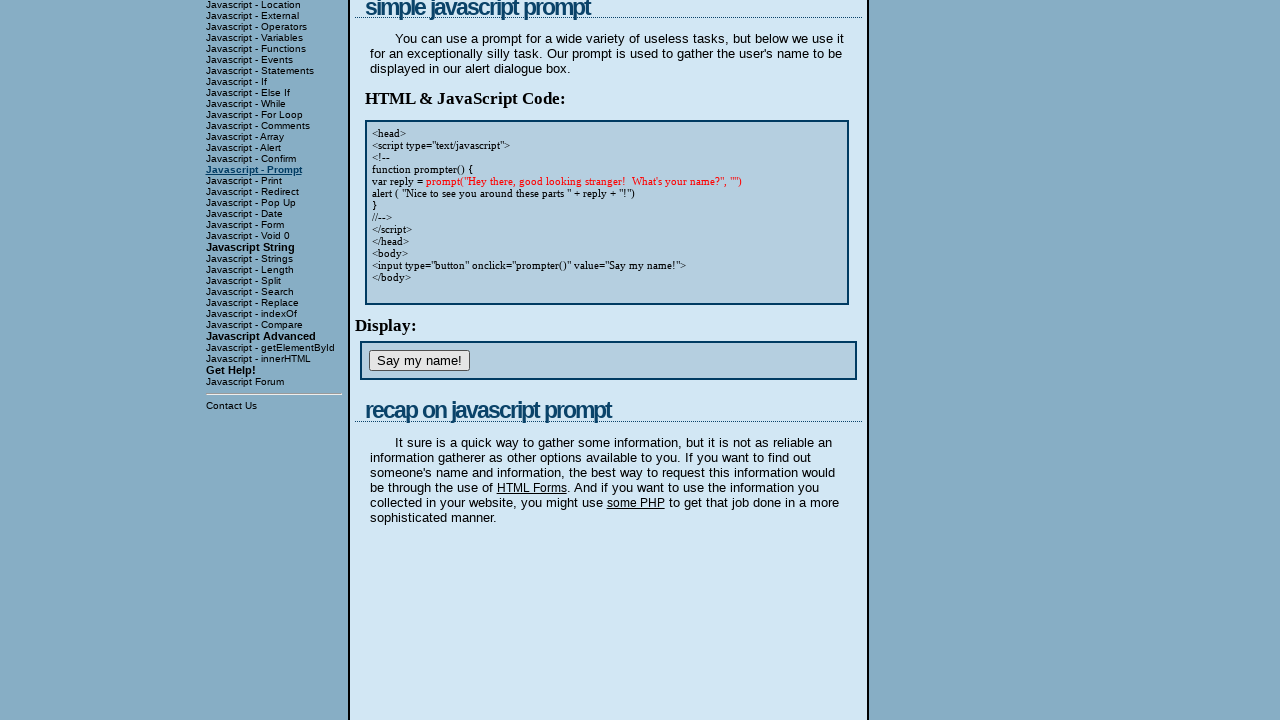

Clicked 'Say my name!' button to trigger dialogs at (419, 361) on input[value='Say my name!']
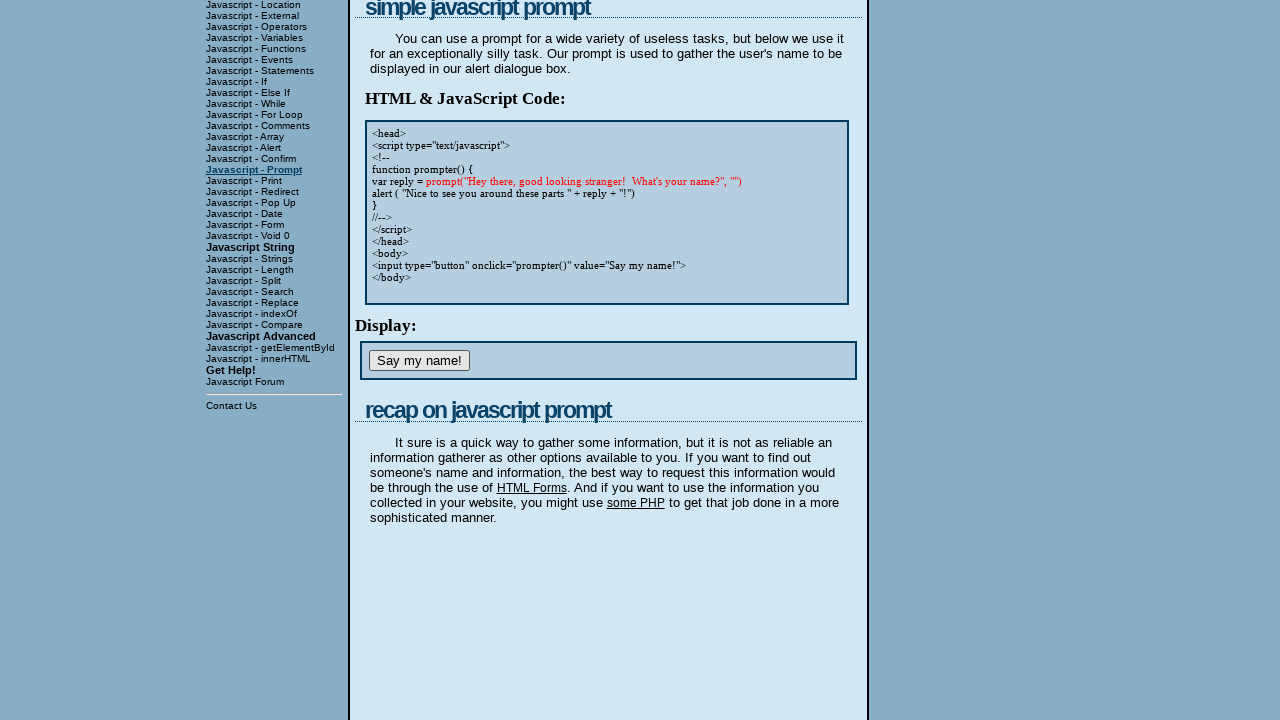

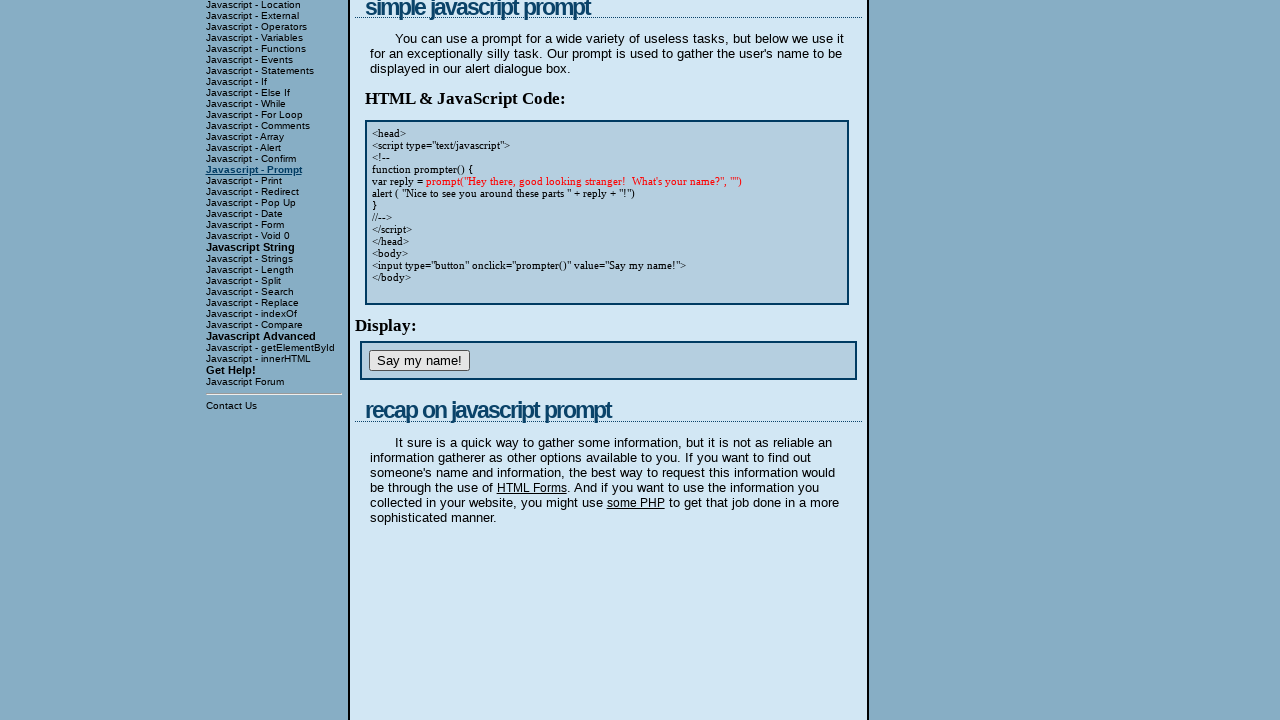